Tests dropdown selection functionality by navigating to a dropdown demo page and selecting an option by index from a select element

Starting URL: https://the-internet.herokuapp.com/dropdown

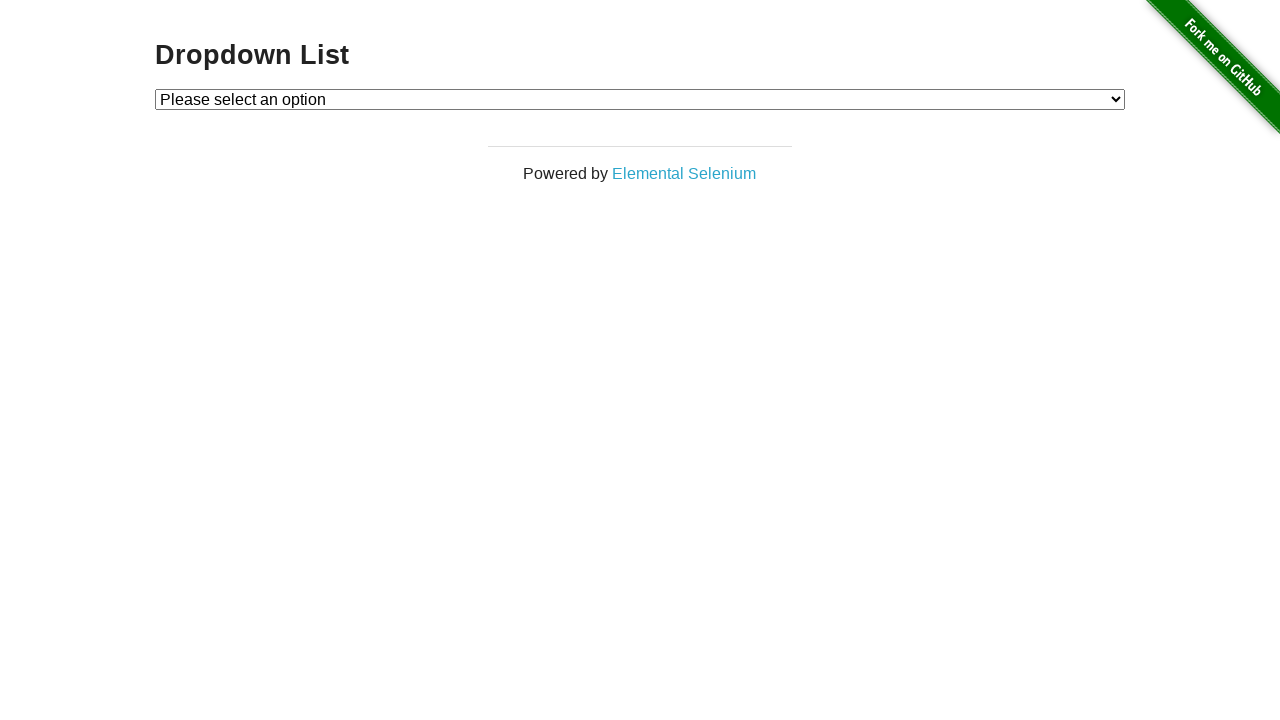

Waited for dropdown element to be visible
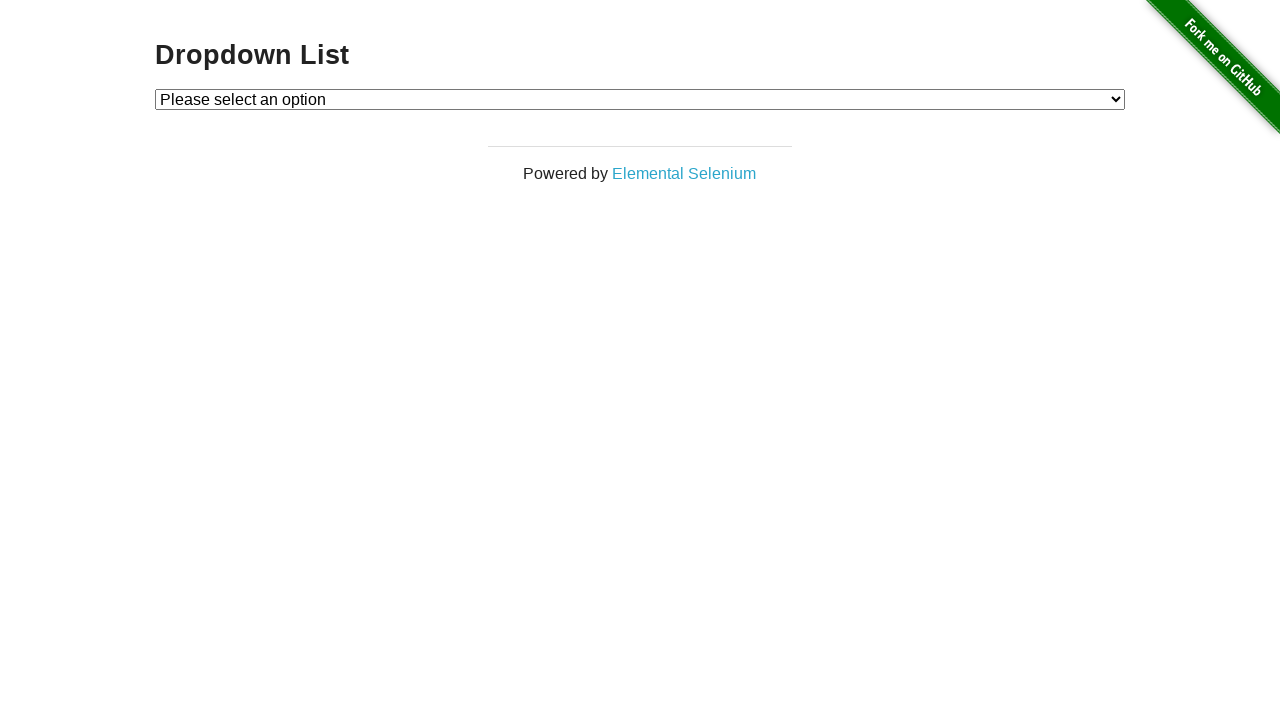

Selected option at index 1 from dropdown on #dropdown
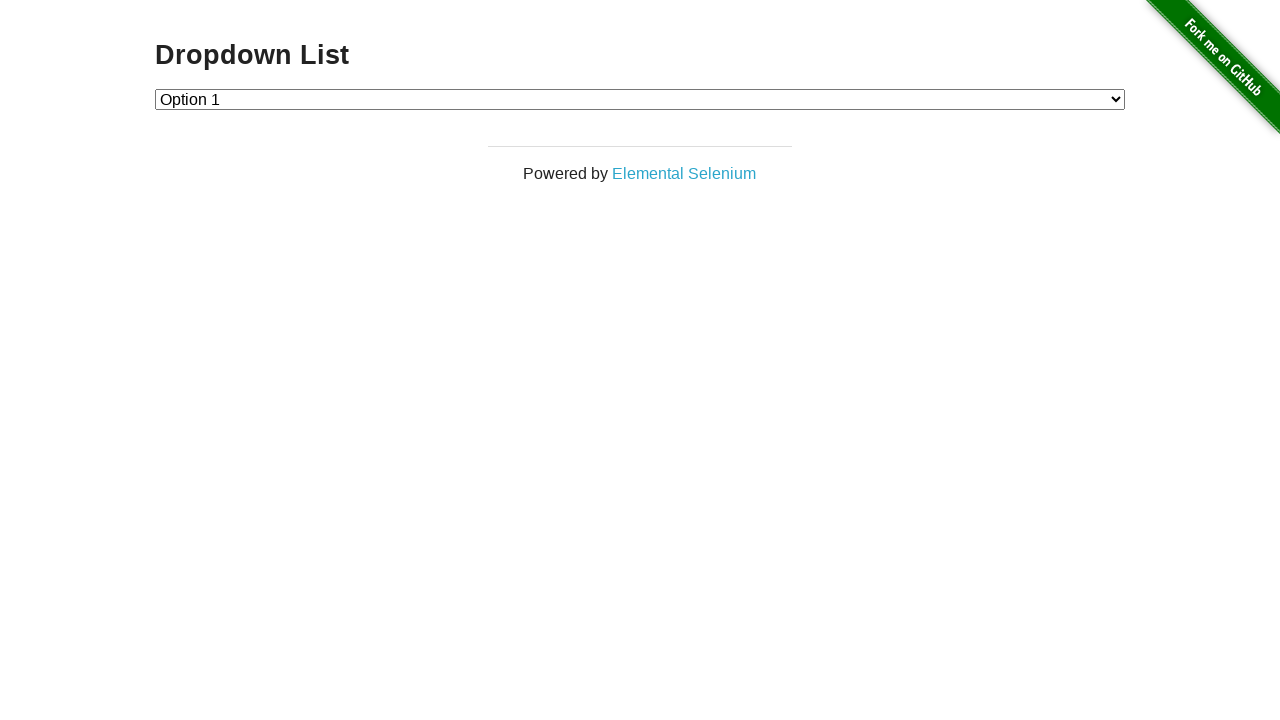

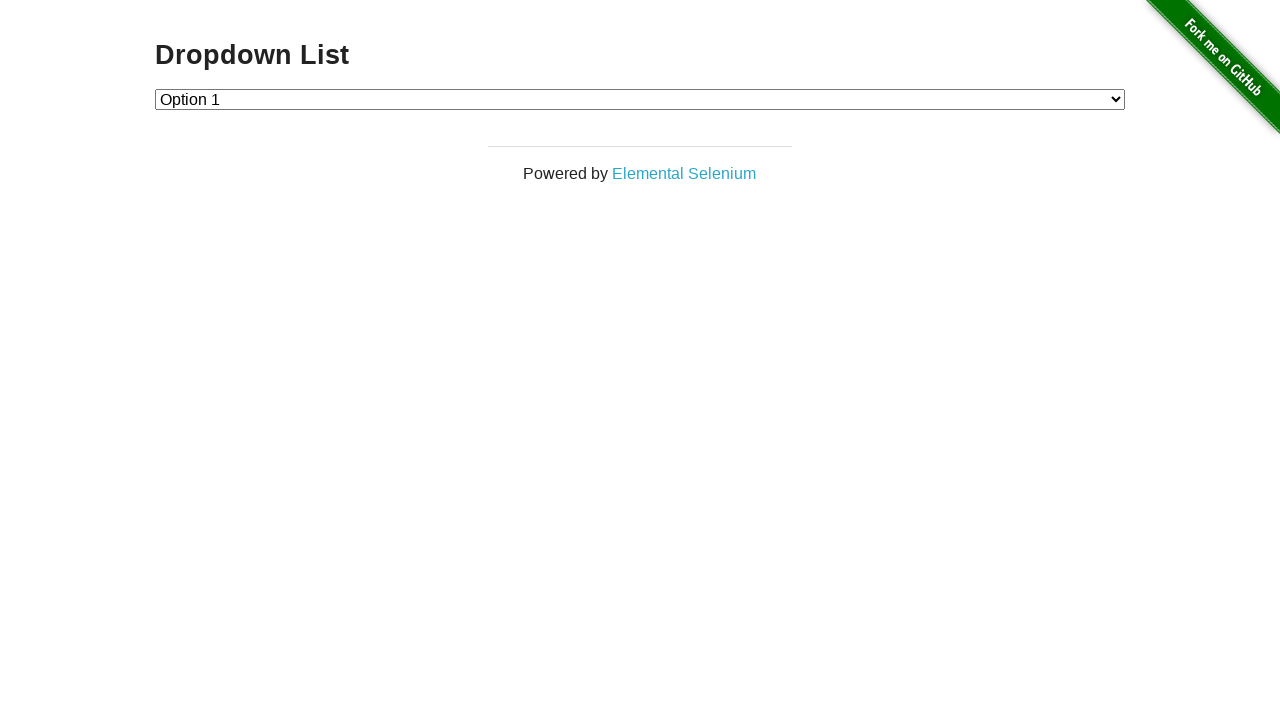